Tests clicking a button with a dynamic ID on the UI Testing Playground site to verify handling of elements with changing identifiers

Starting URL: http://uitestingplayground.com/dynamicid

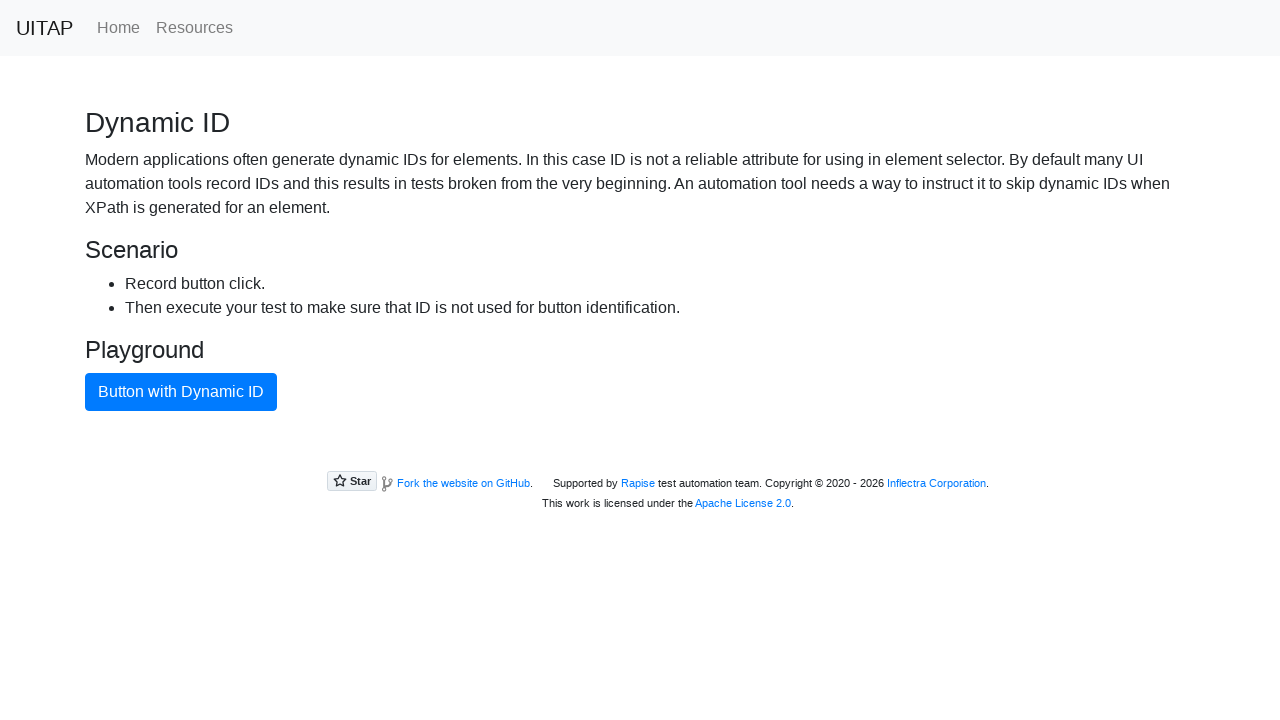

Clicked the primary button with dynamic ID on UI Testing Playground at (181, 392) on .btn.btn-primary
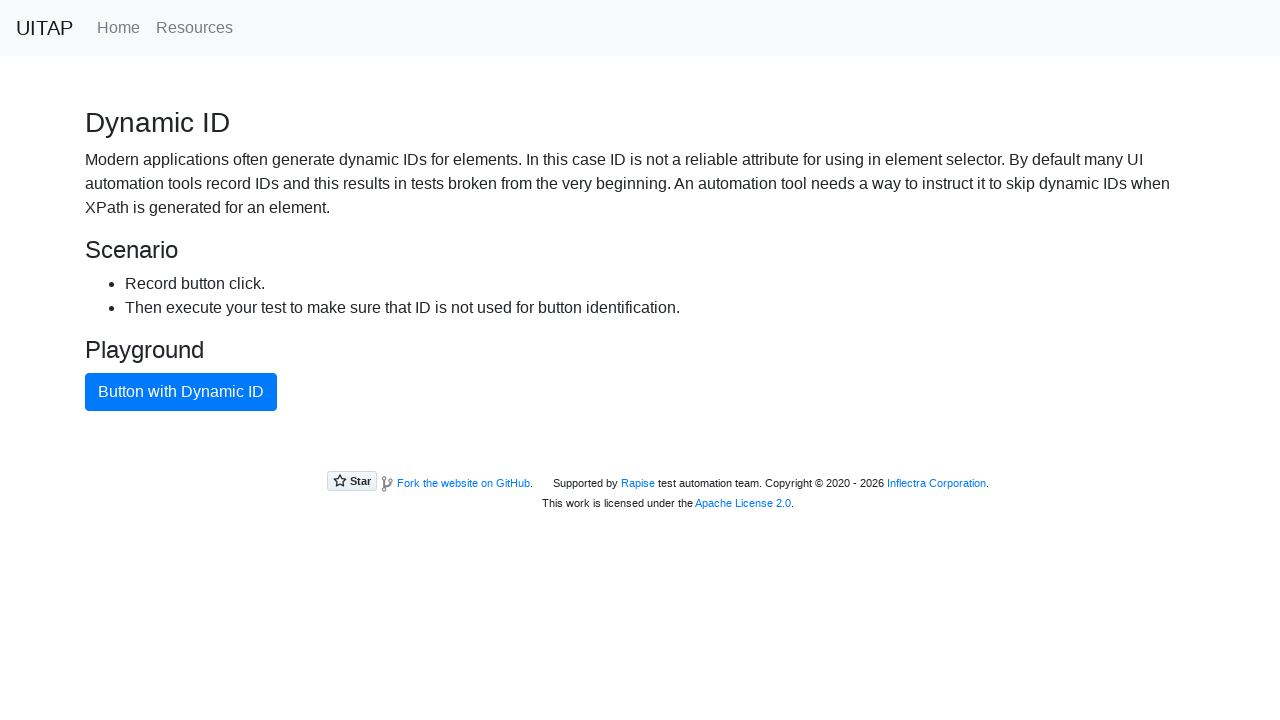

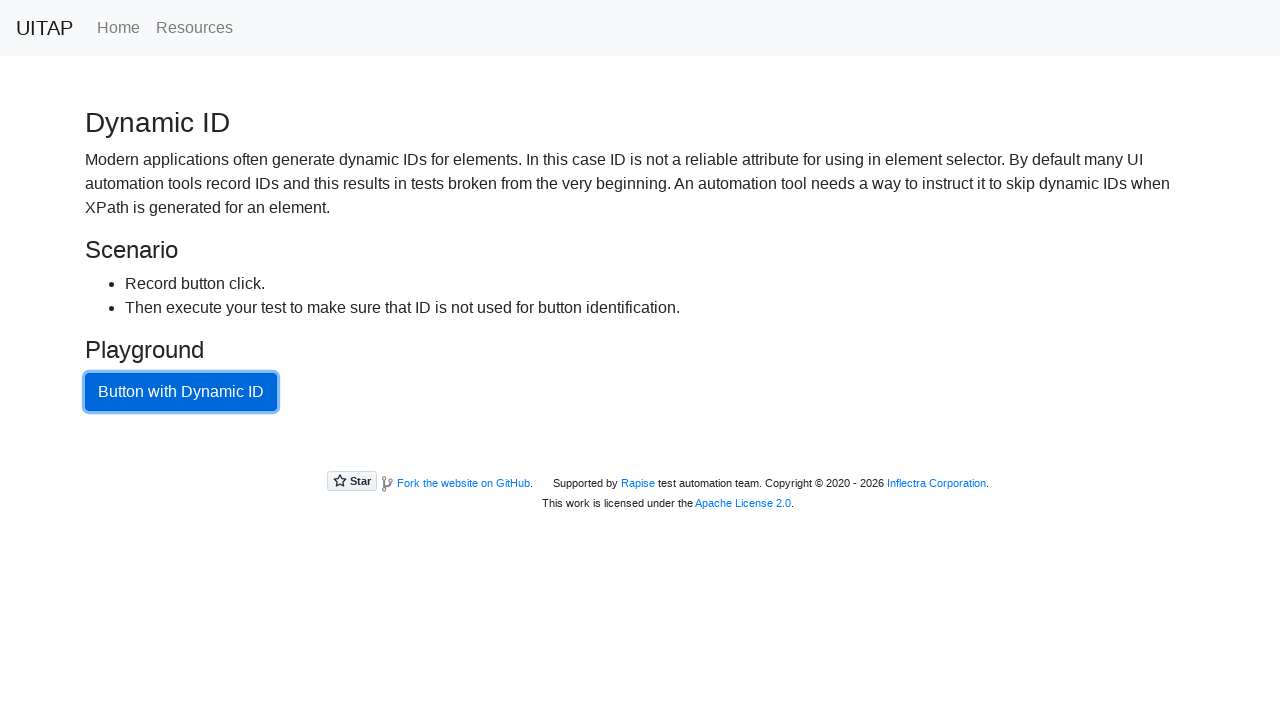